Tests deleting a task by clearing its text while on Completed filter

Starting URL: https://todomvc4tasj.herokuapp.com/

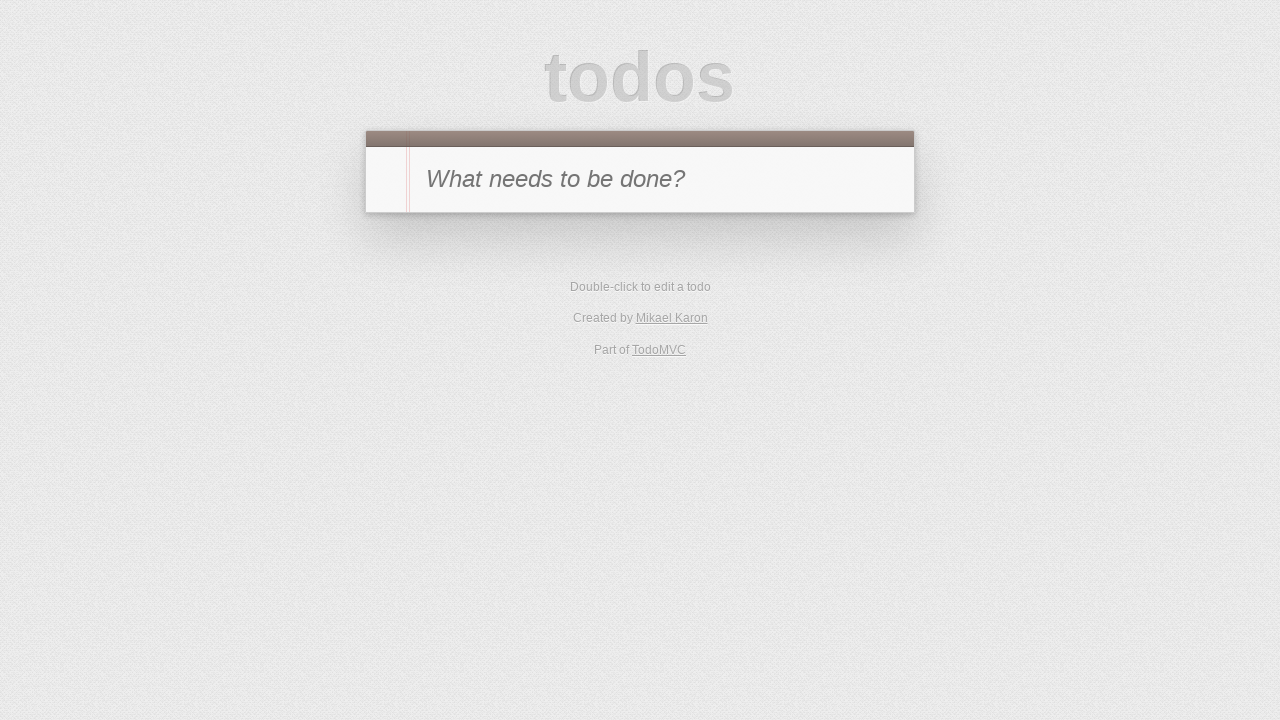

Set up two completed tasks in localStorage
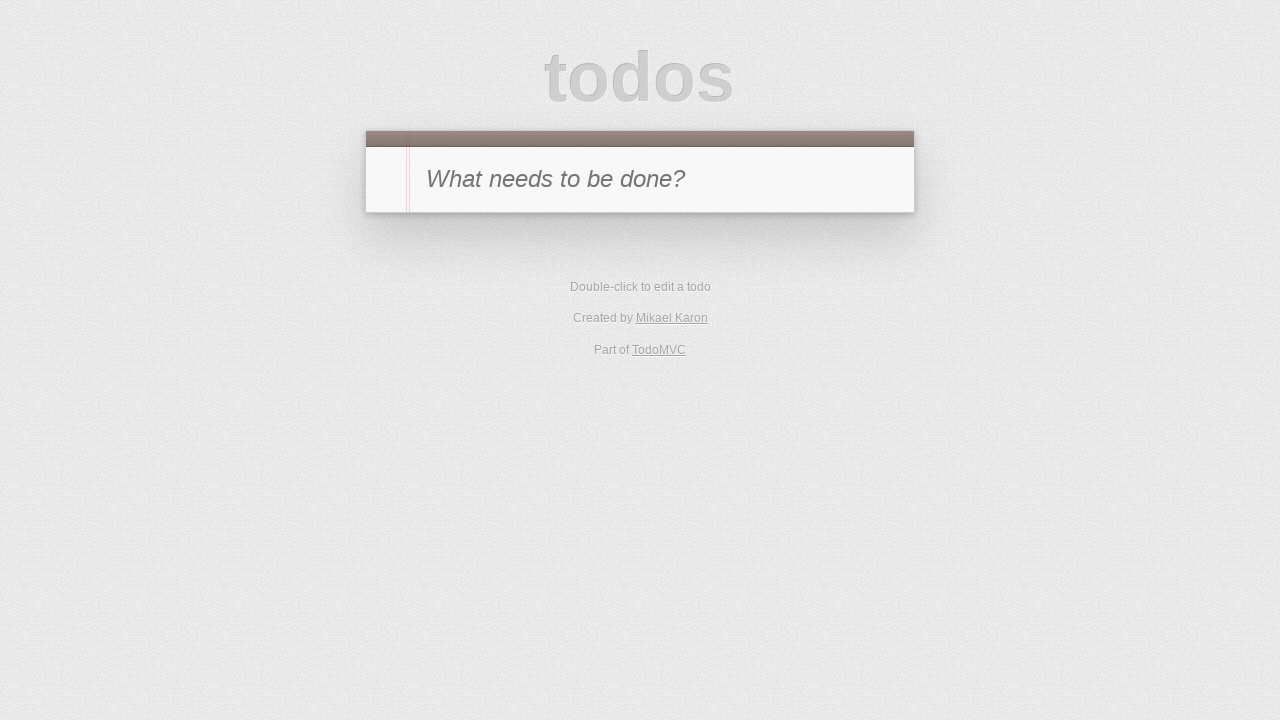

Reloaded page to load tasks from localStorage
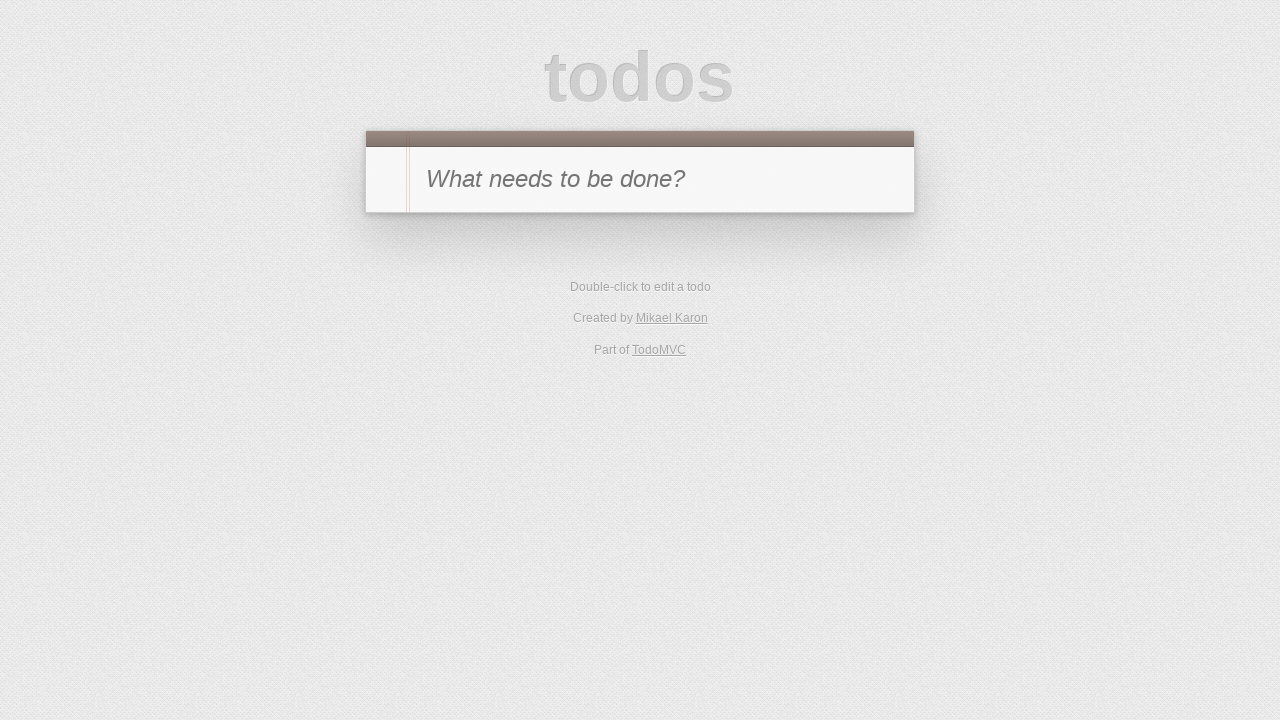

Clicked Completed filter to view only completed tasks at (676, 351) on #filters li:has-text('Completed')
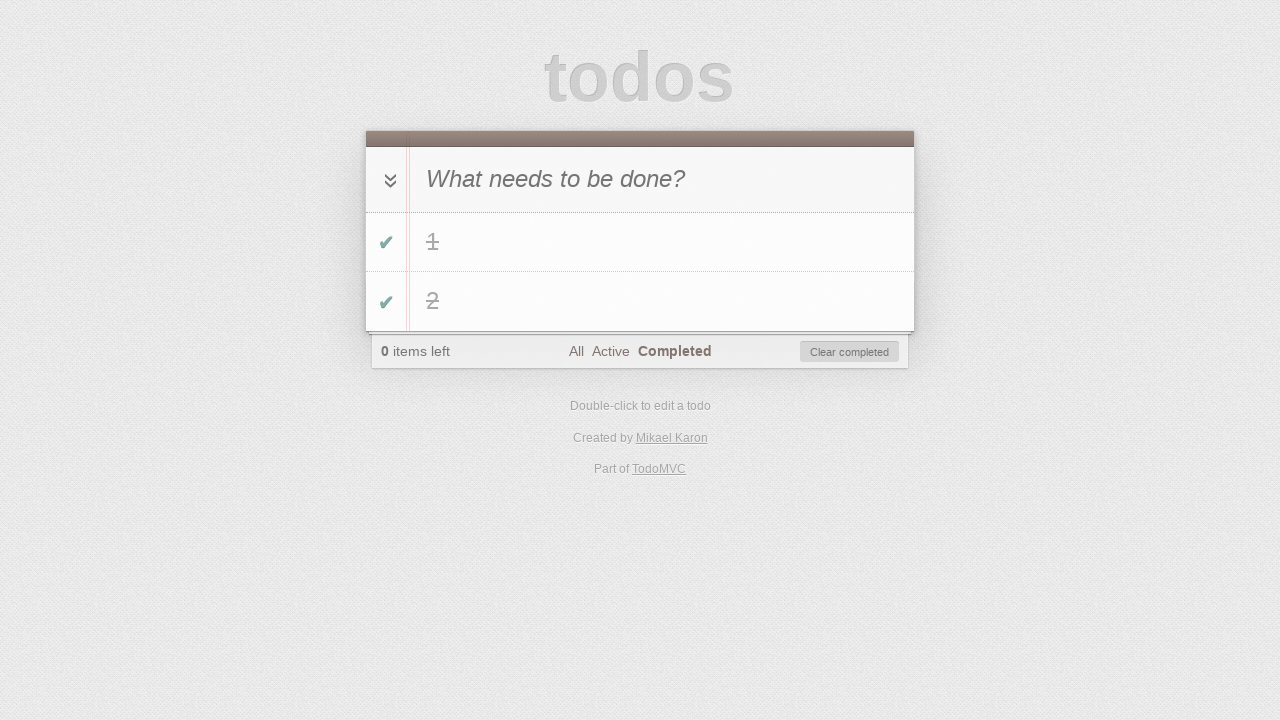

Double-clicked task '2' to enter edit mode at (640, 302) on #todo-list li:has-text('2')
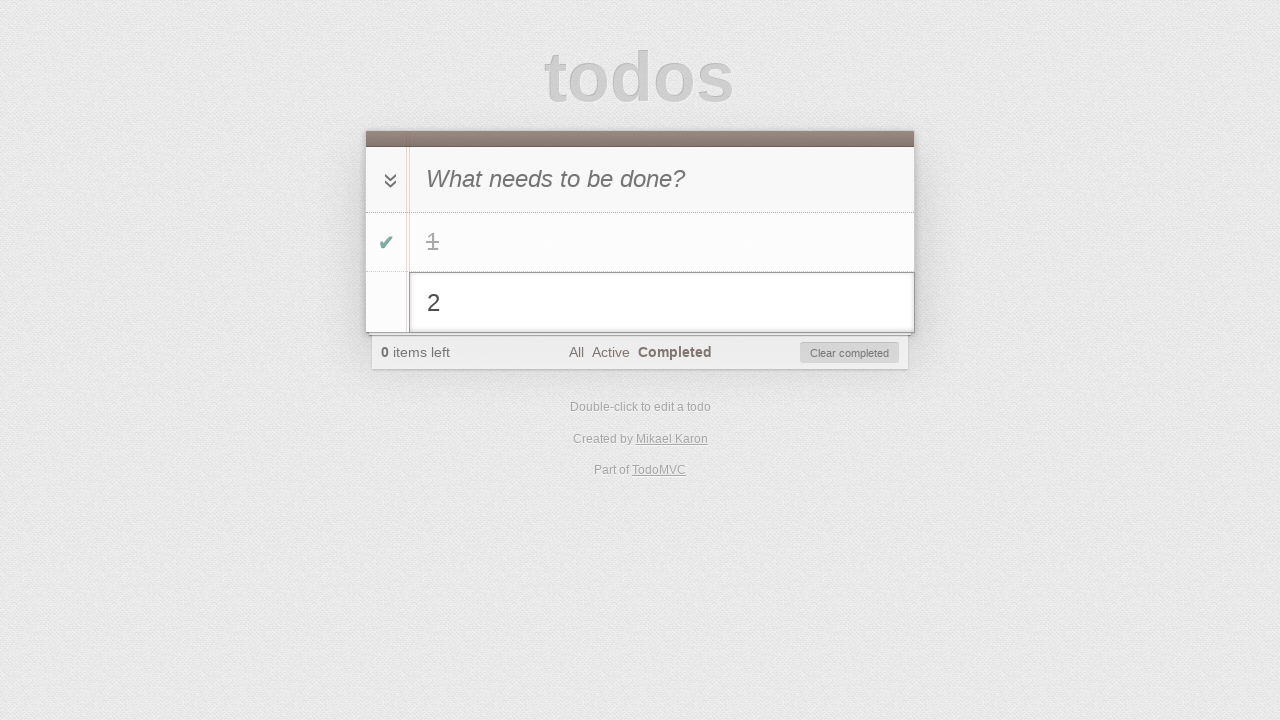

Cleared text in edit field to delete task '2' on #todo-list li.editing .edit
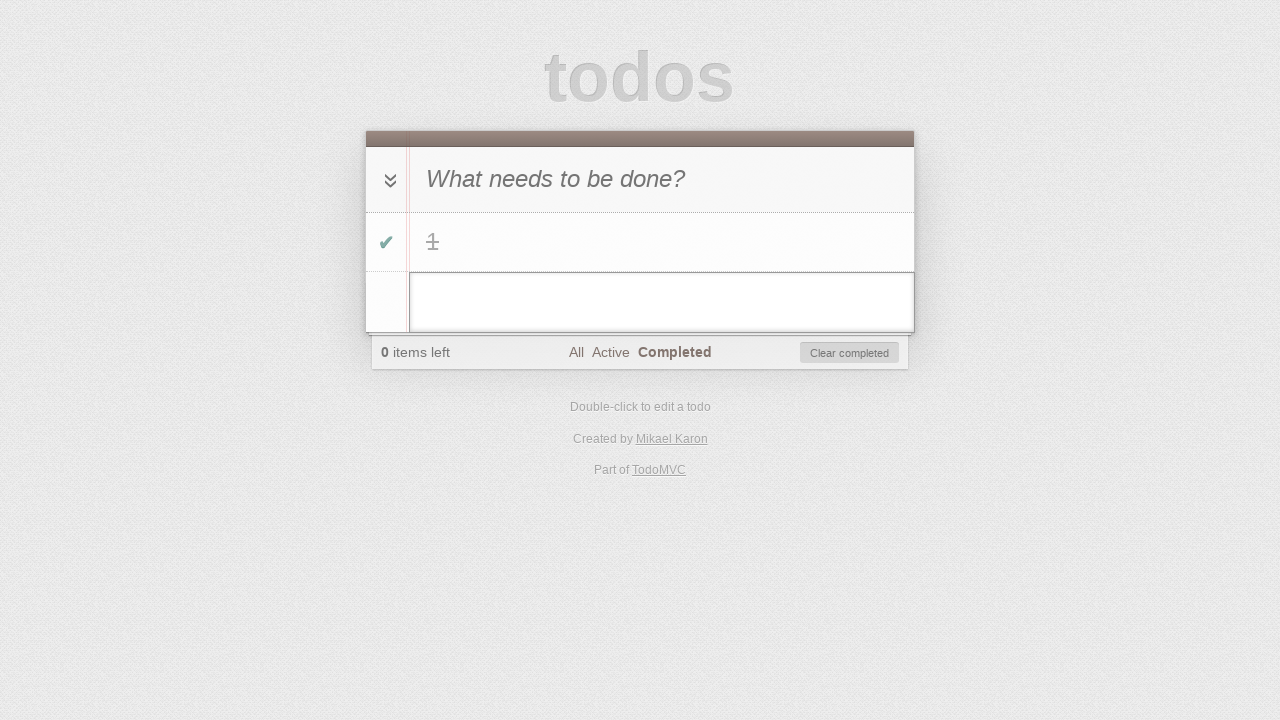

Pressed Enter to confirm deletion of task '2' on #todo-list li.editing .edit
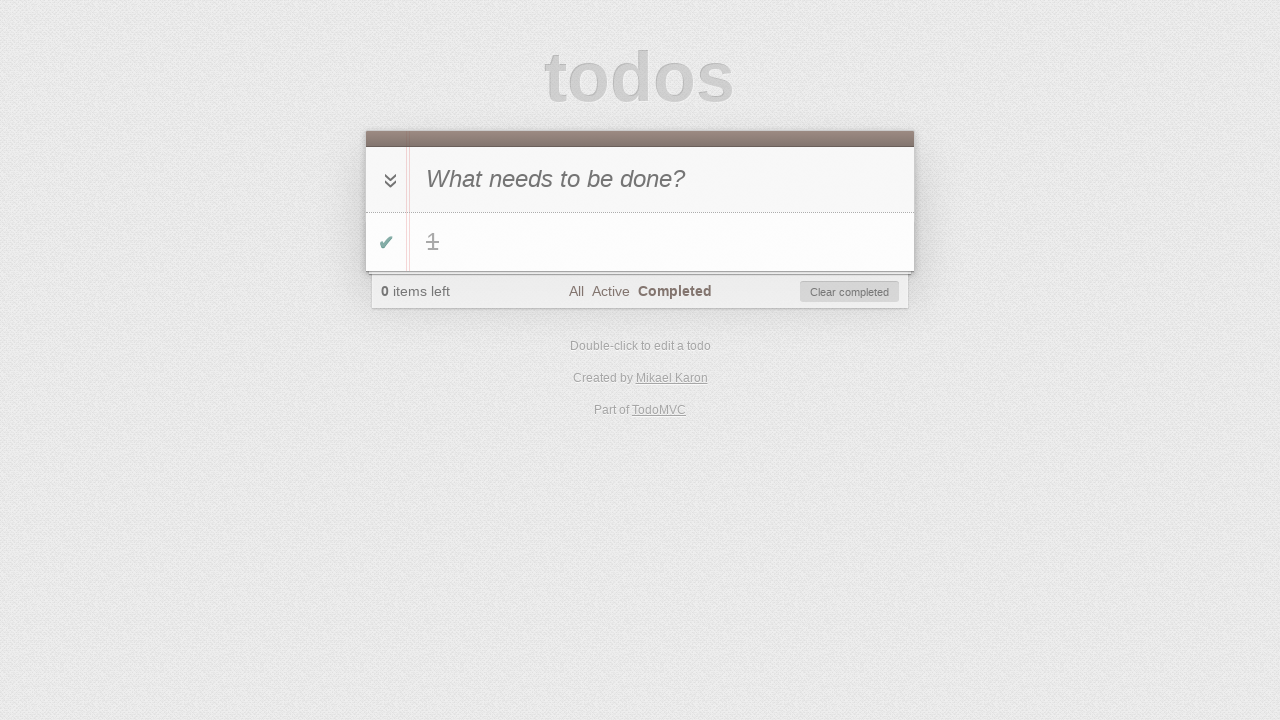

Verified that task '1' is still visible after deleting task '2'
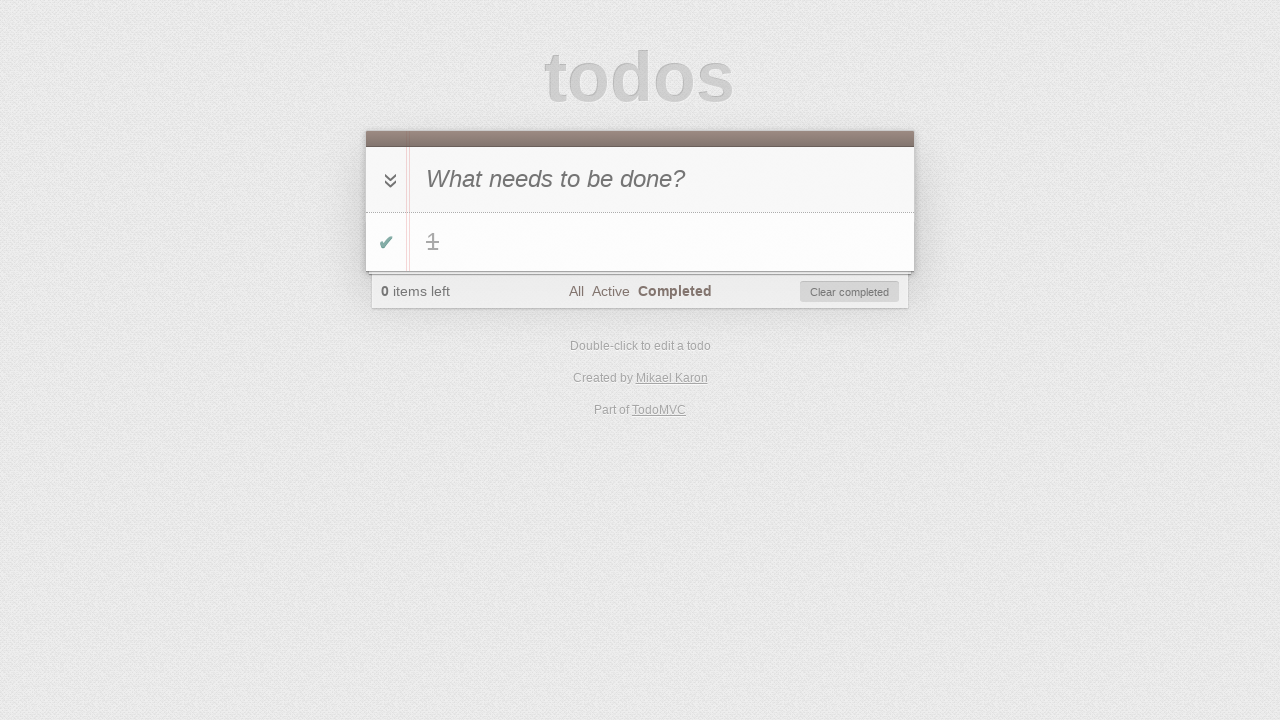

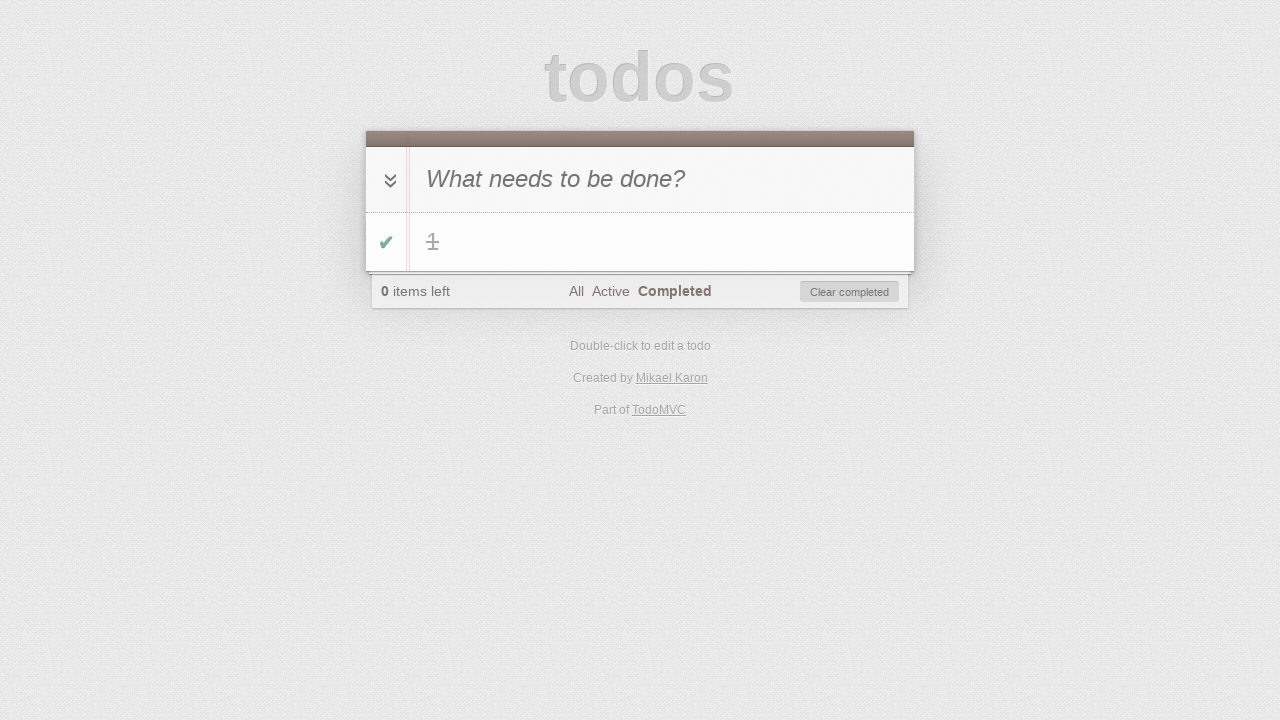